Tests that clicking Remove then Add button makes the checkbox reappear and displays "It's back!" message

Starting URL: https://the-internet.herokuapp.com/dynamic_controls

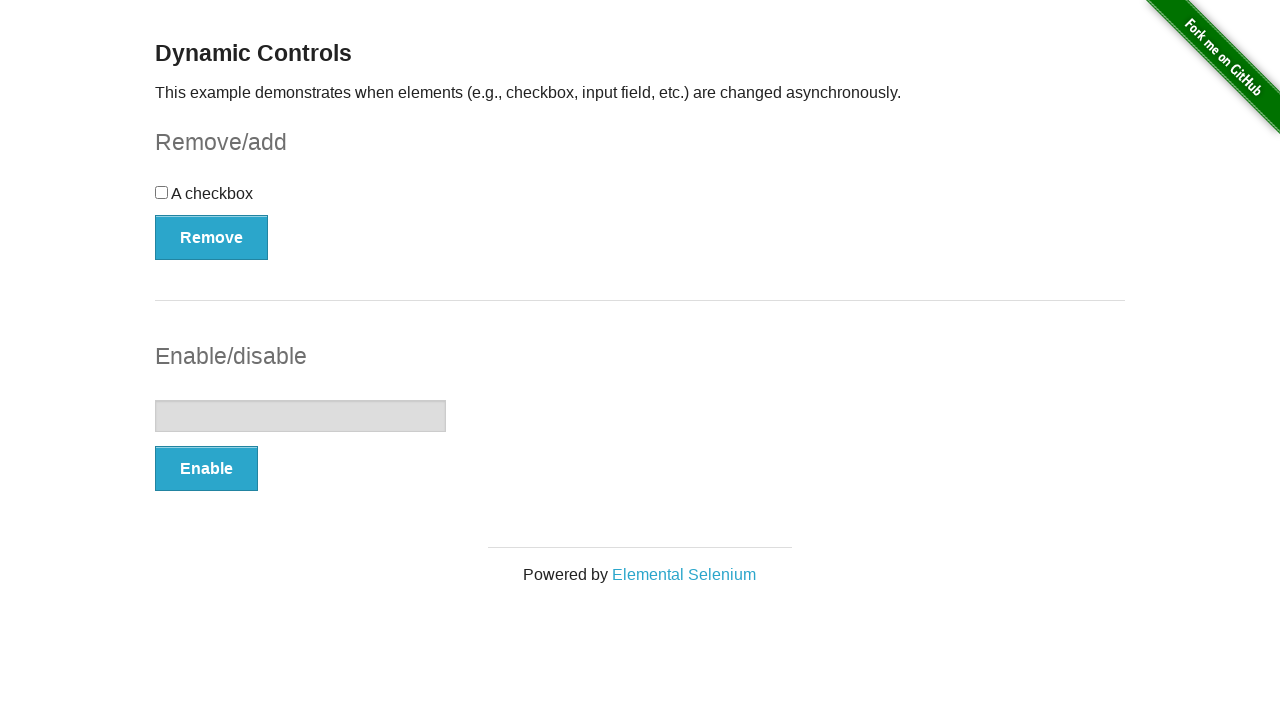

Clicked Remove button to remove the checkbox at (212, 237) on button:has-text('Remove')
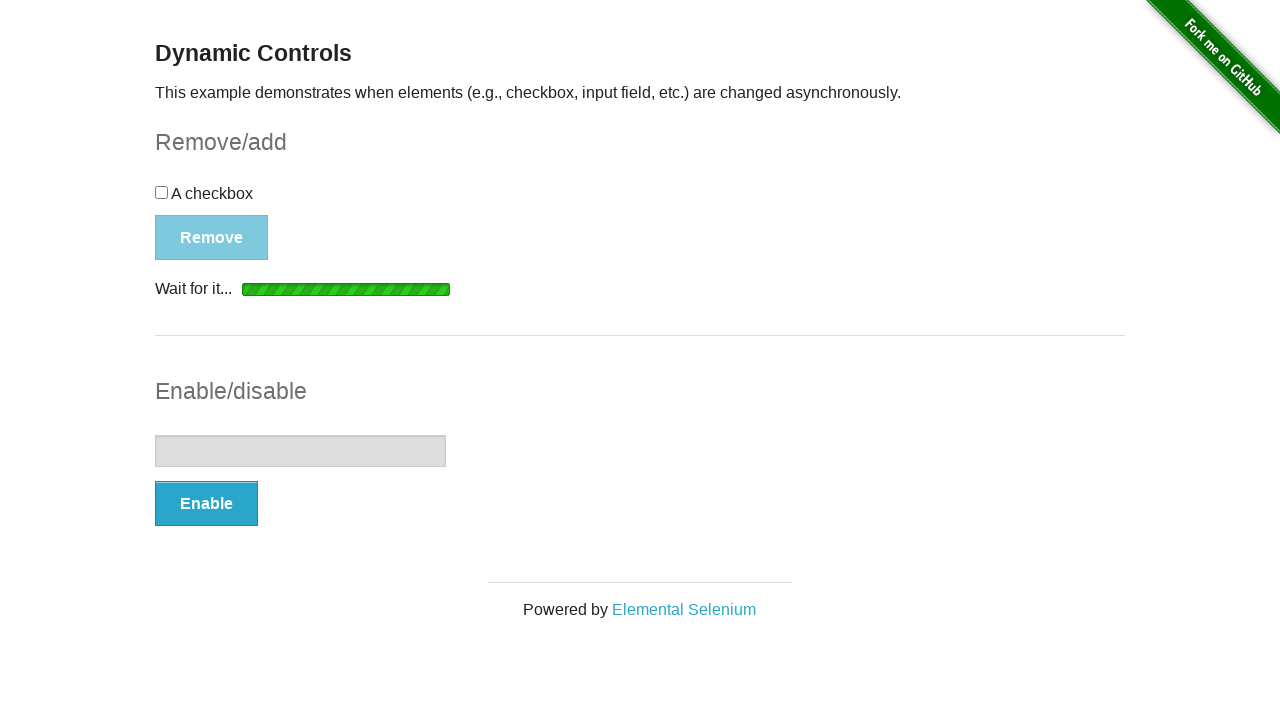

Waited for 'It's gone!' message to appear after removal
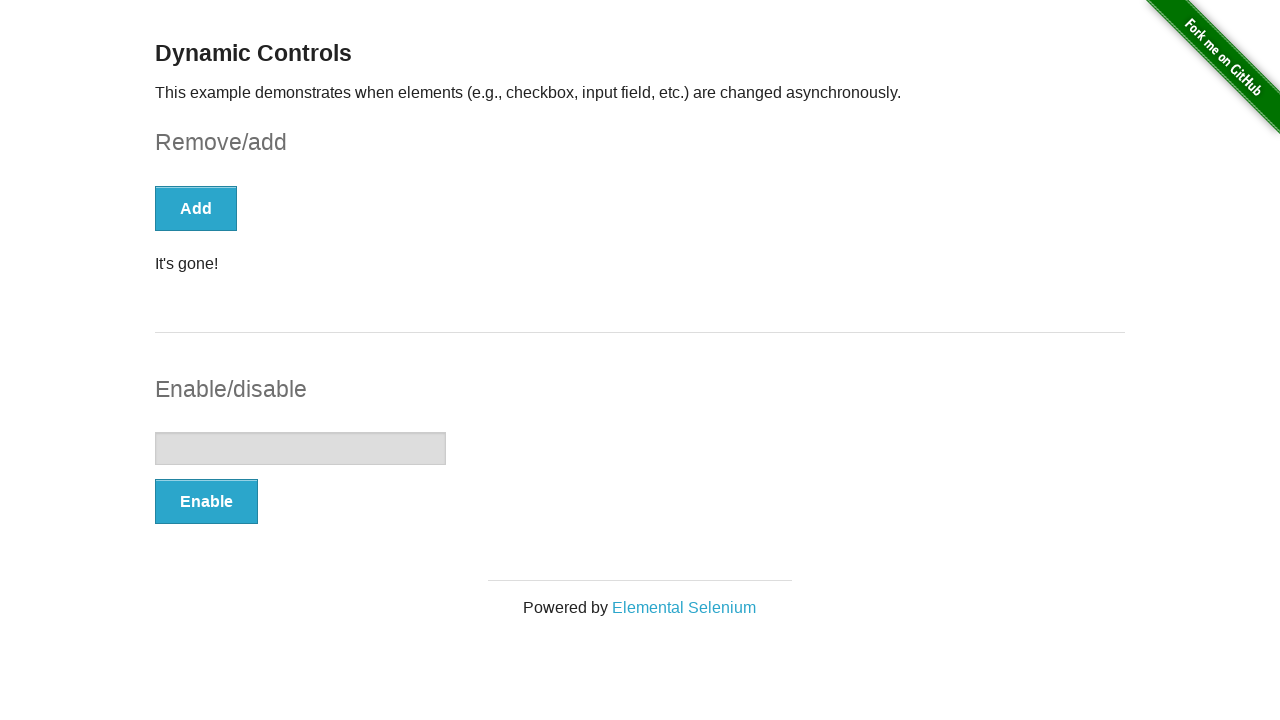

Clicked Add button to bring the checkbox back at (196, 208) on button:has-text('Add')
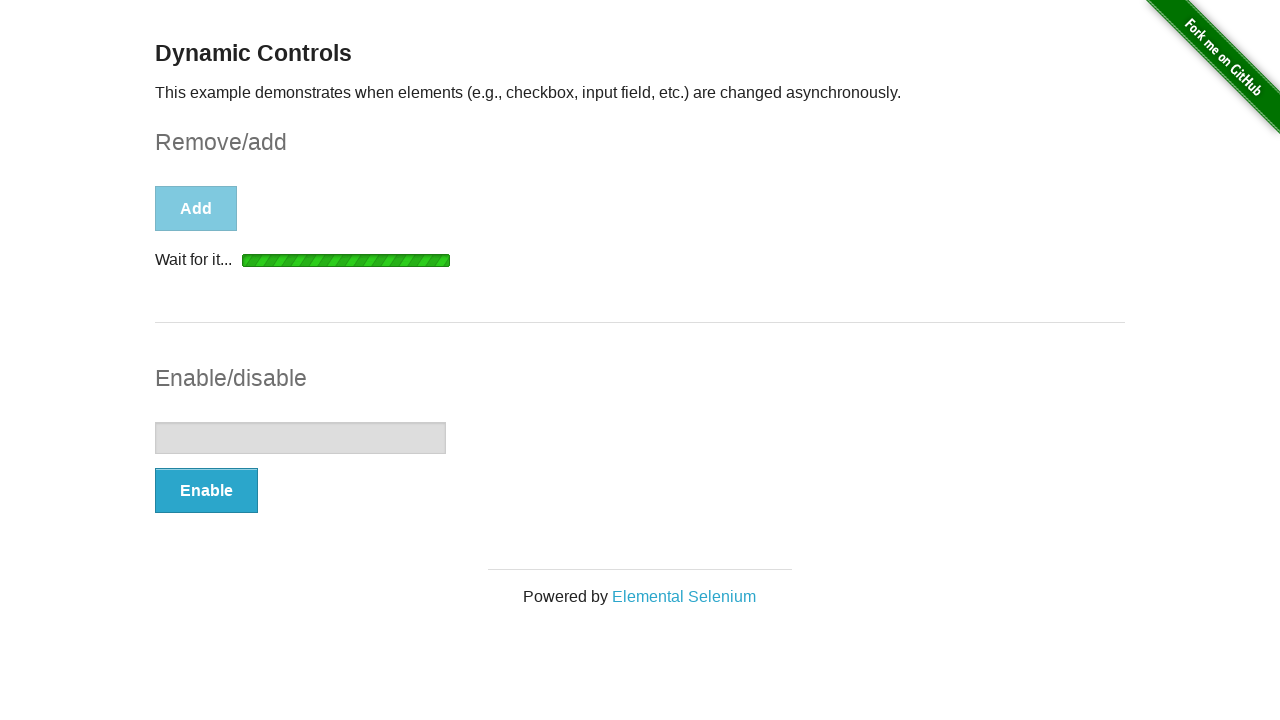

Waited for 'It's back!' message to appear after adding checkbox
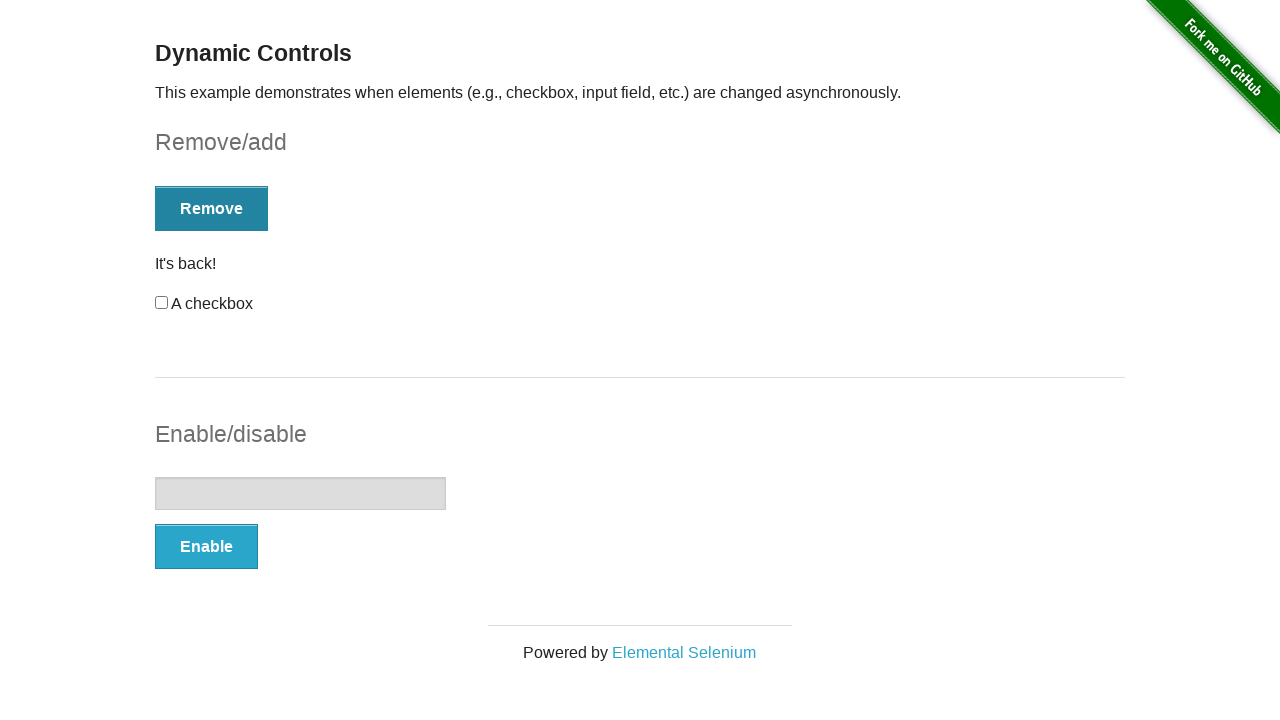

Retrieved the message text content
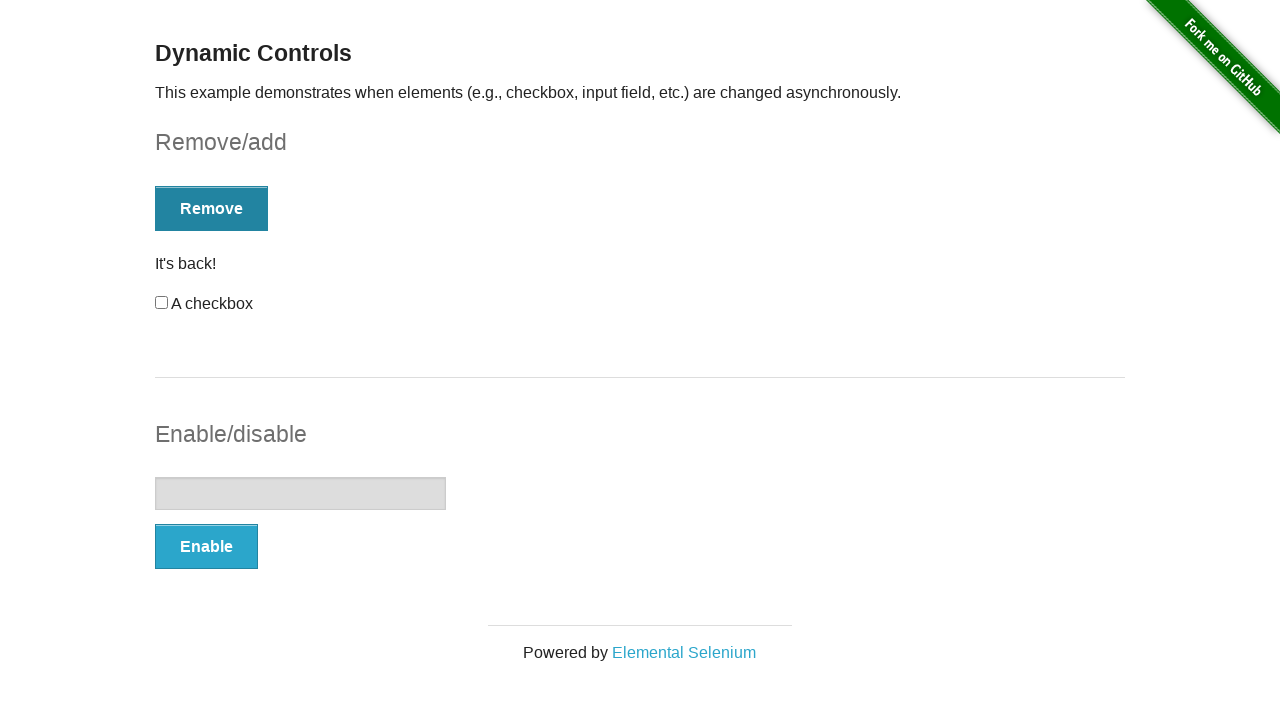

Verified that 'It's back!' message is present in the element
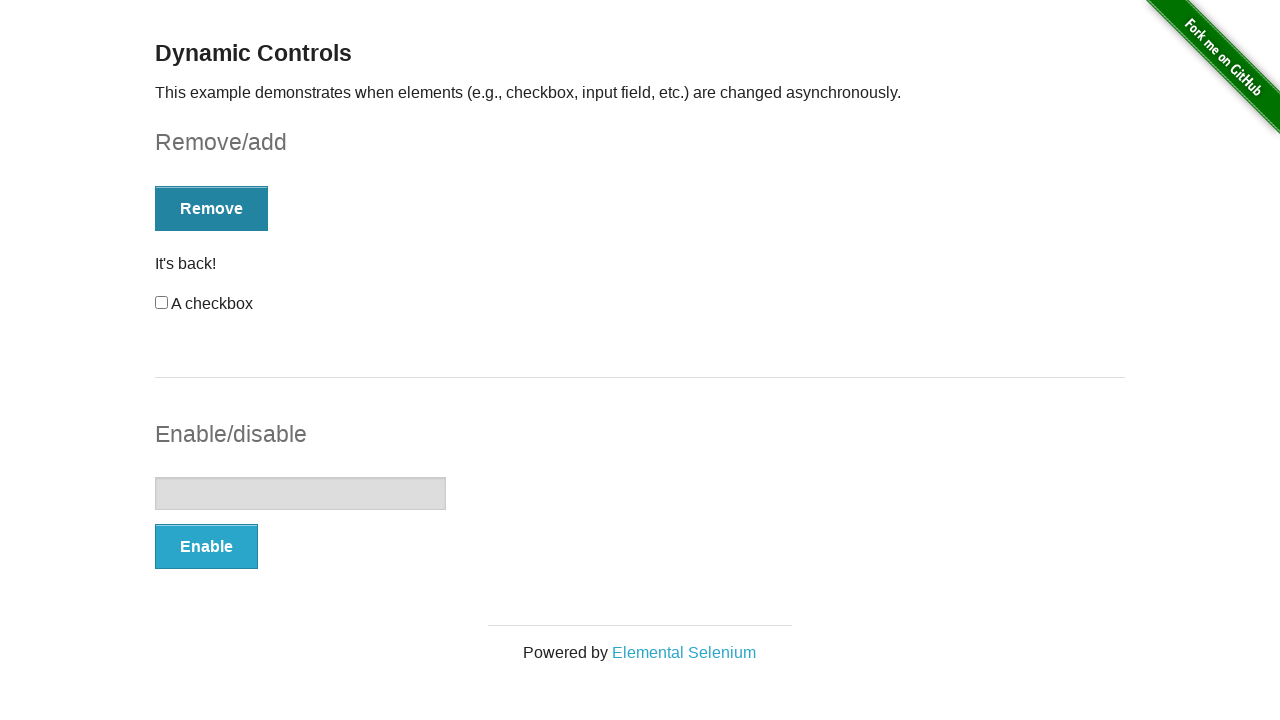

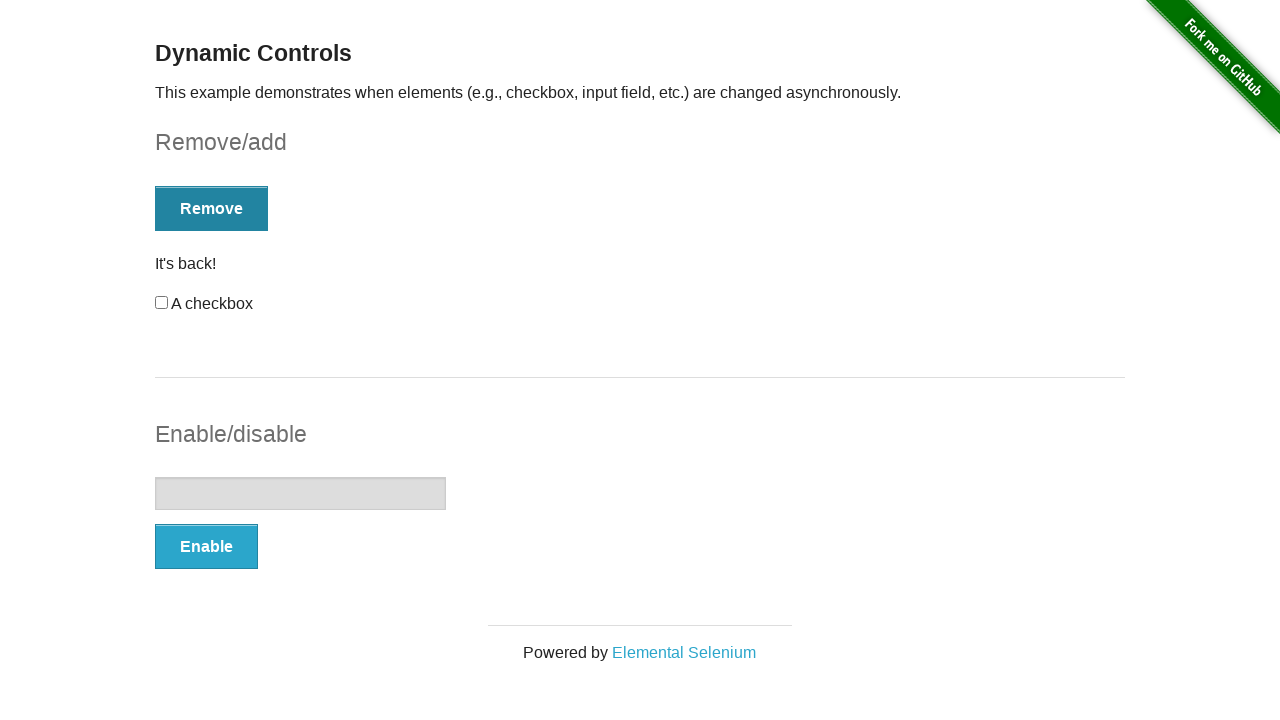